Tests checkbox functionality by ensuring both checkboxes on the page are selected, clicking them if they are not already checked.

Starting URL: https://the-internet.herokuapp.com/checkboxes

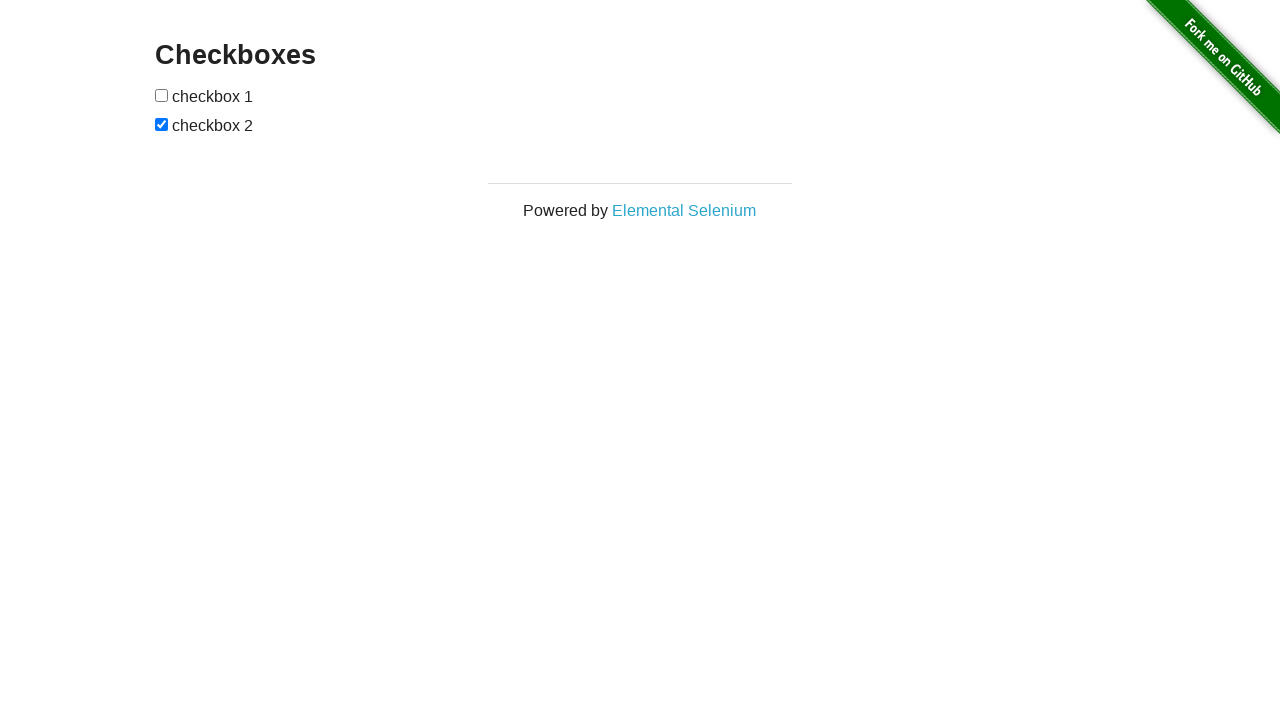

Located first checkbox element
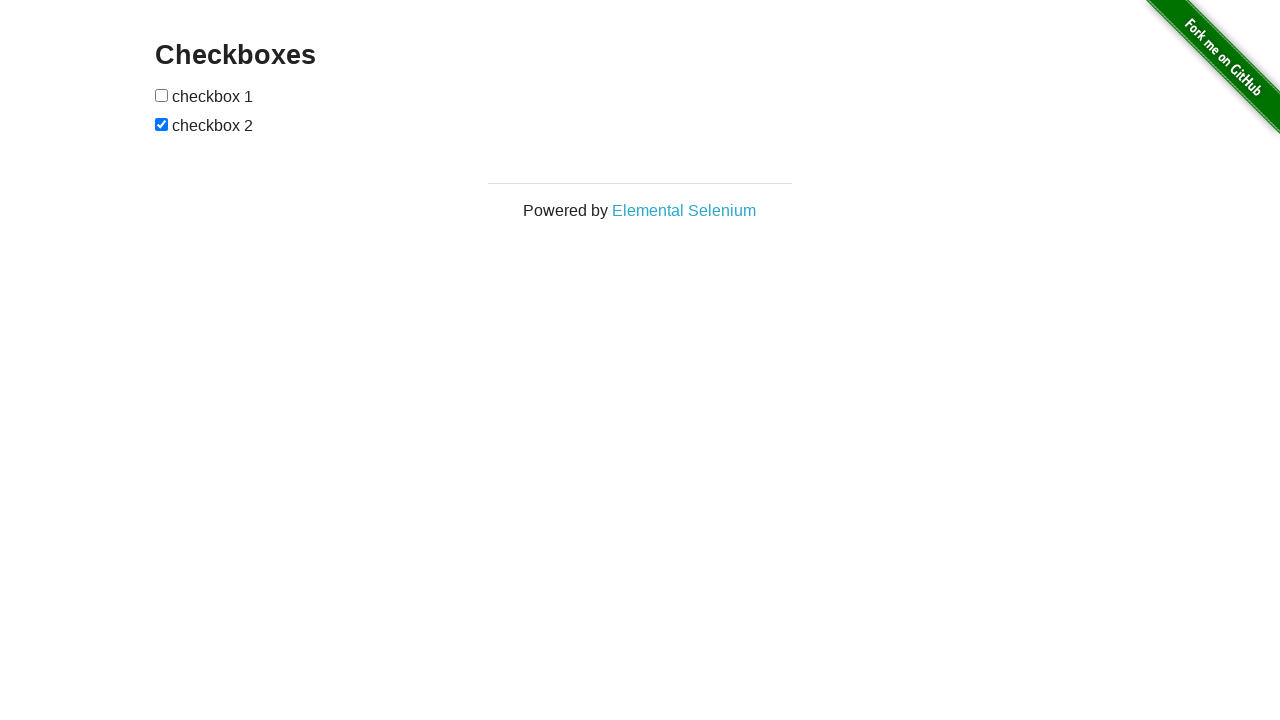

Located second checkbox element
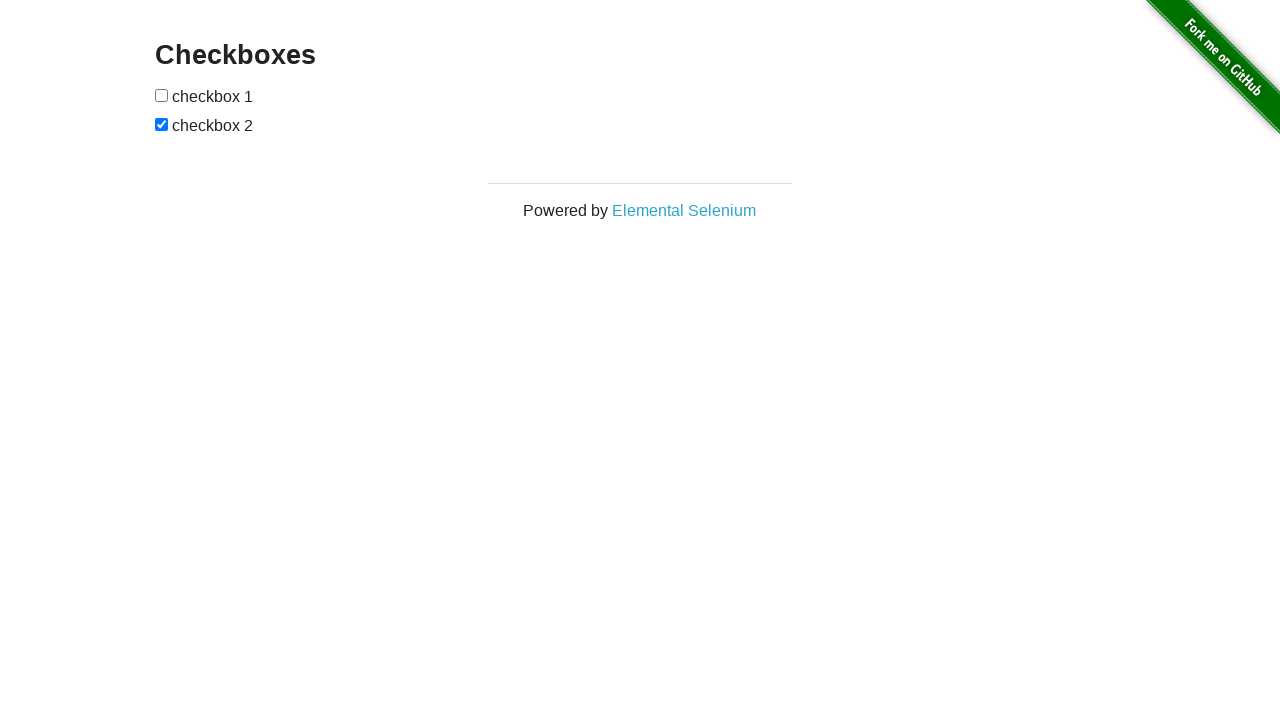

Checked first checkbox state - not checked
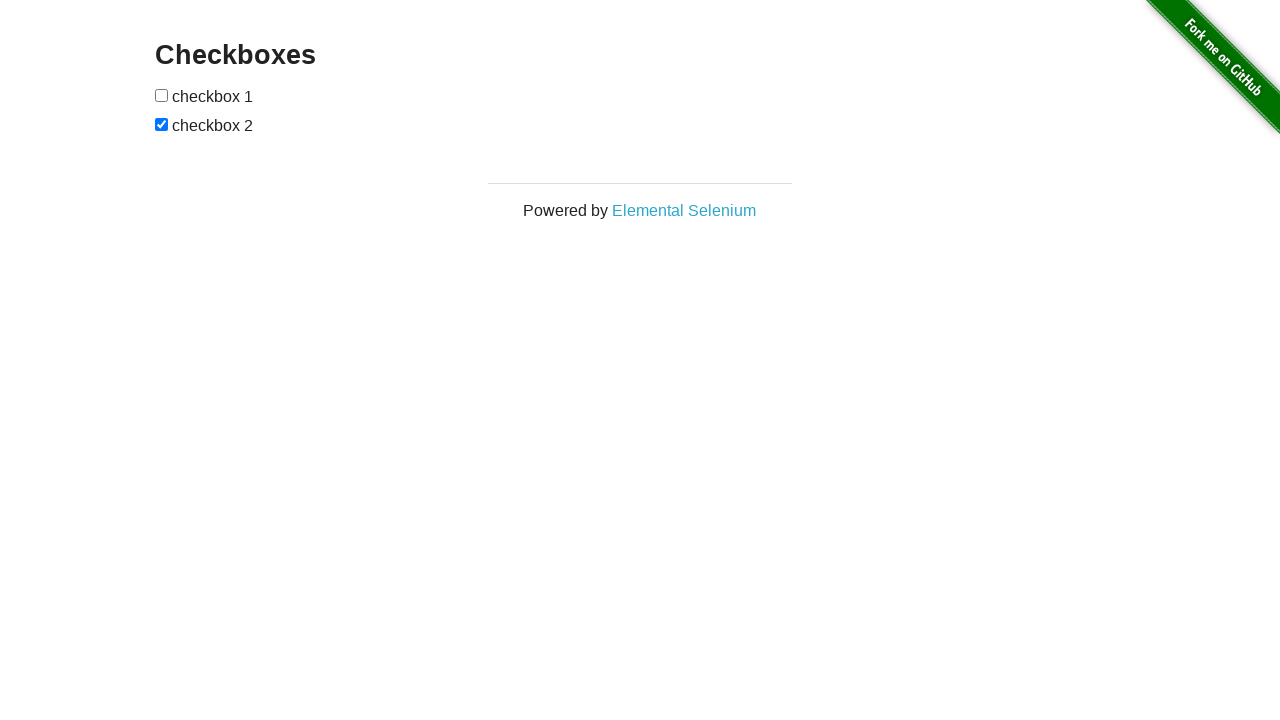

Clicked first checkbox to select it at (162, 95) on (//input[@type='checkbox'])[1]
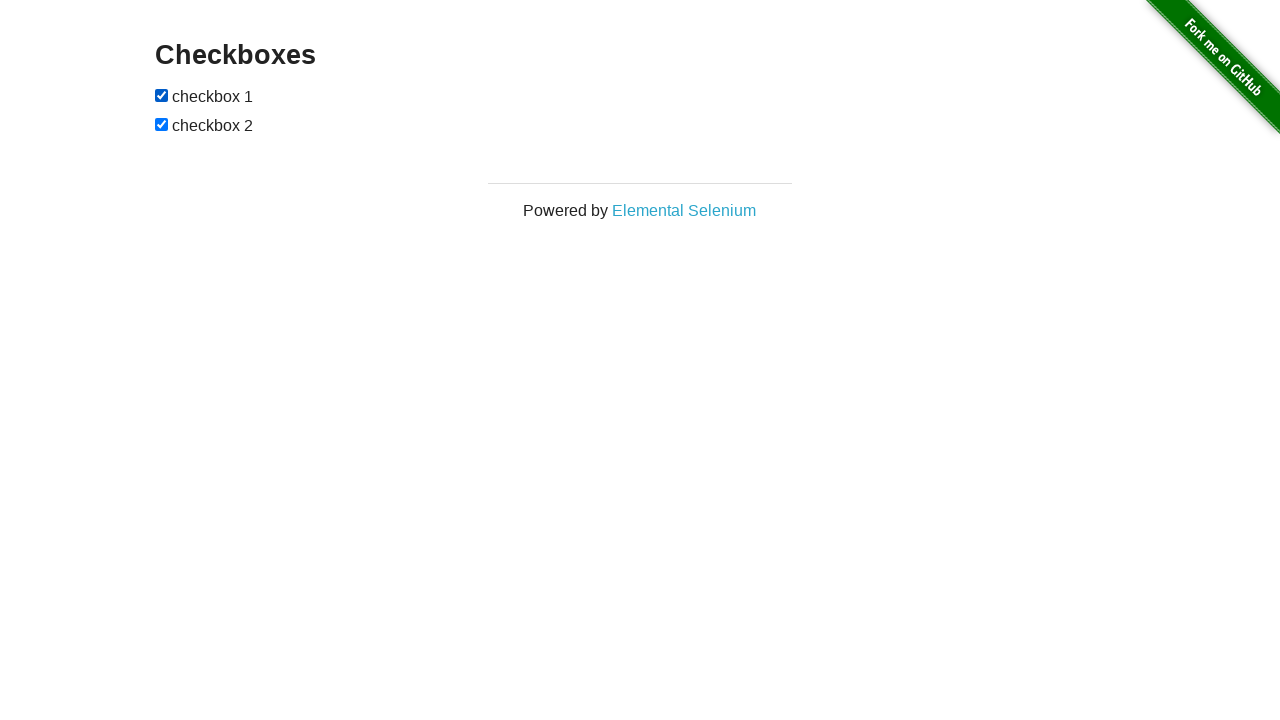

Checked second checkbox state - already checked
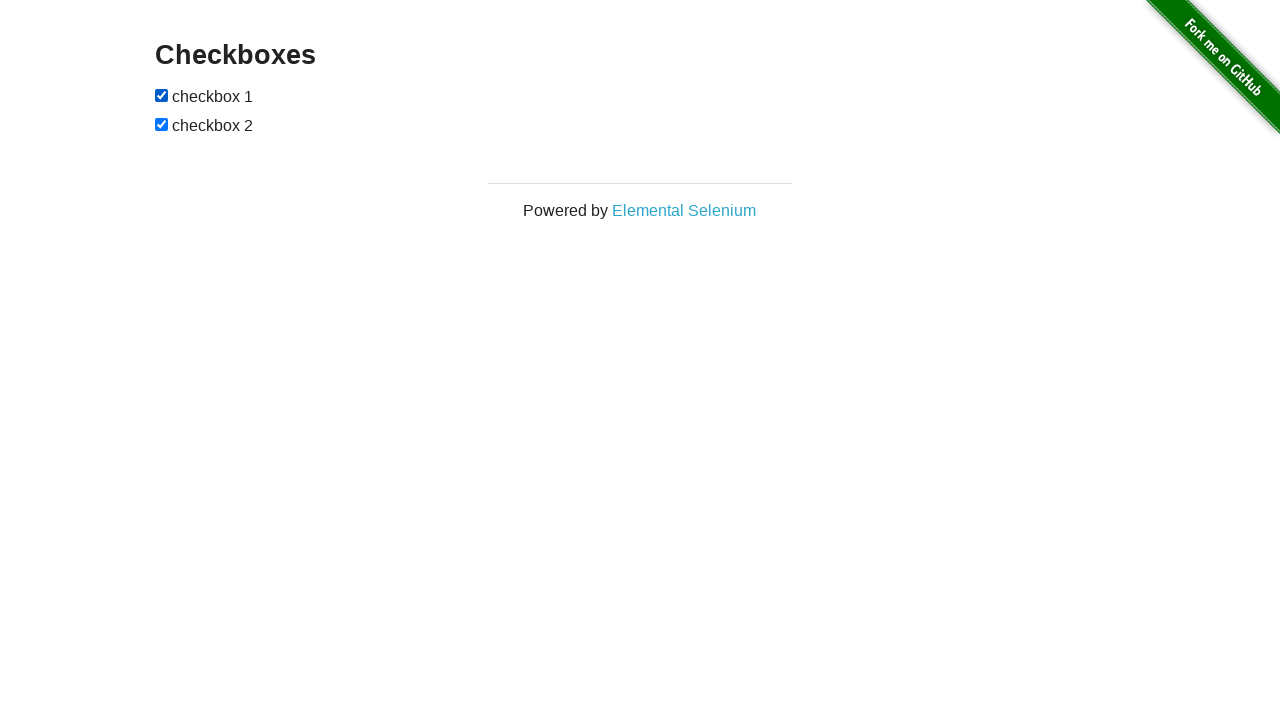

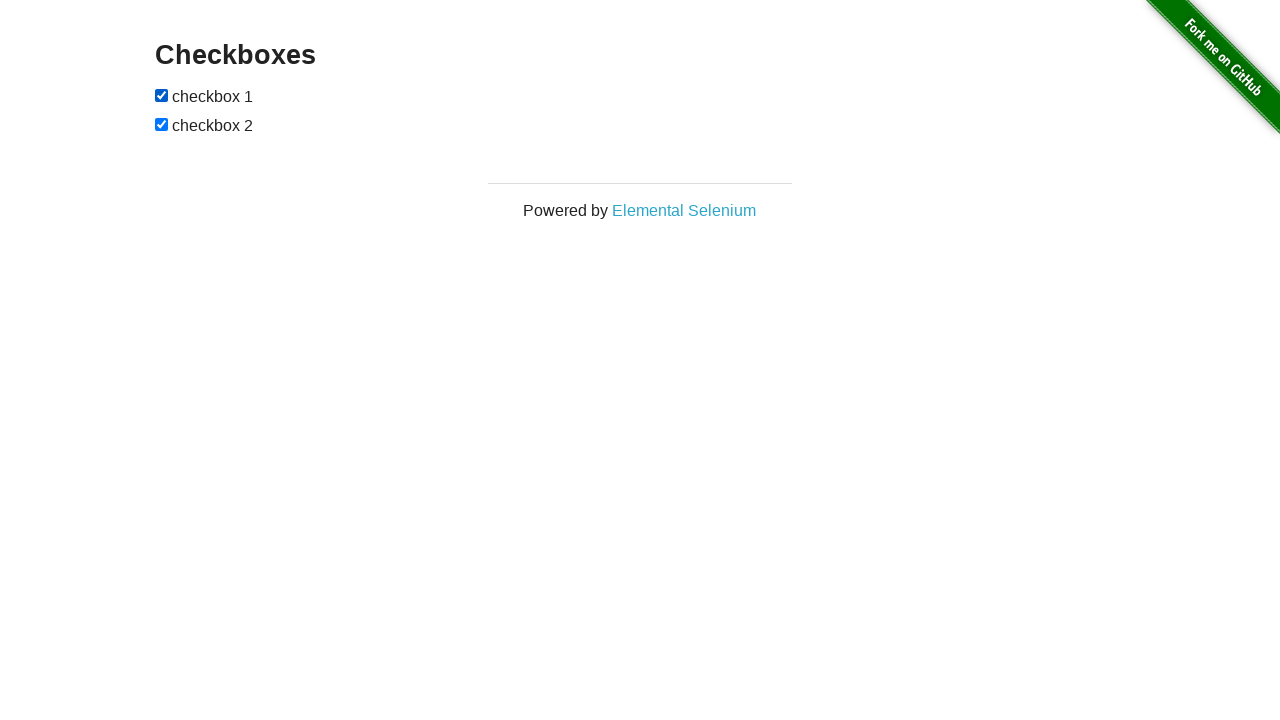